Tests autocomplete functionality by typing partial text and selecting a suggestion from the dropdown

Starting URL: https://rahulshettyacademy.com/AutomationPractice/

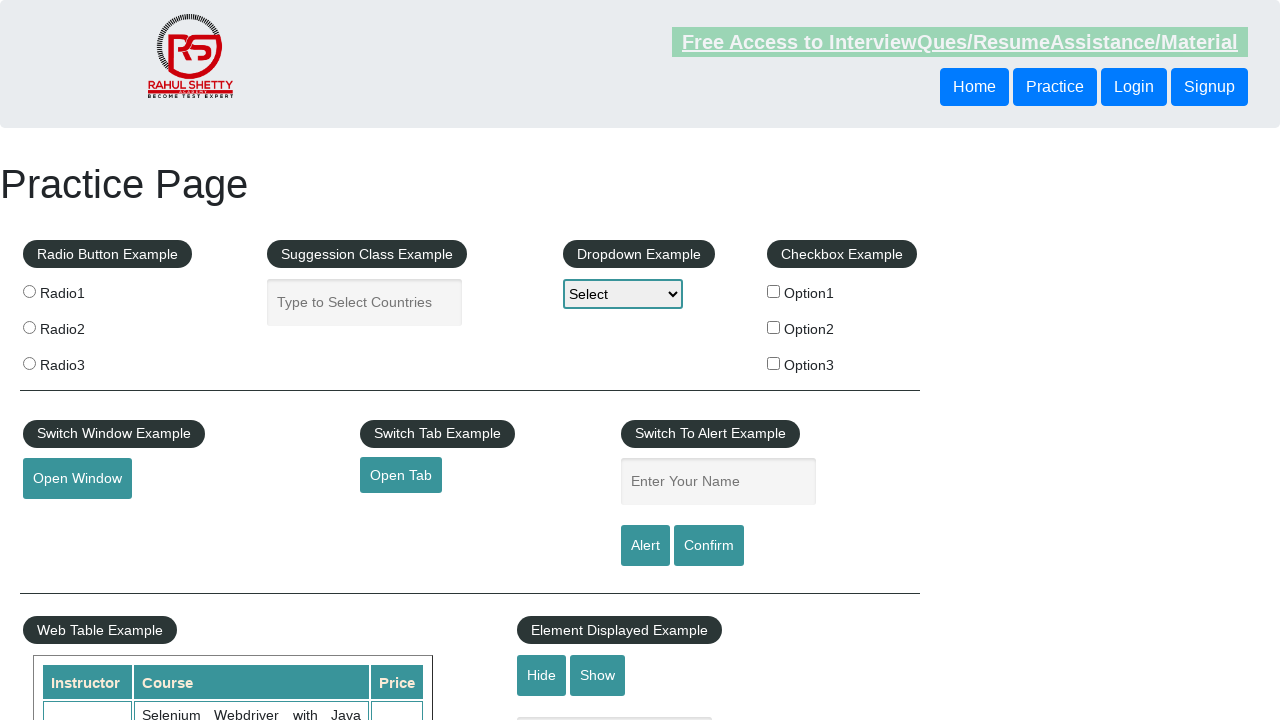

Typed 'Ind' into autocomplete field on #autocomplete
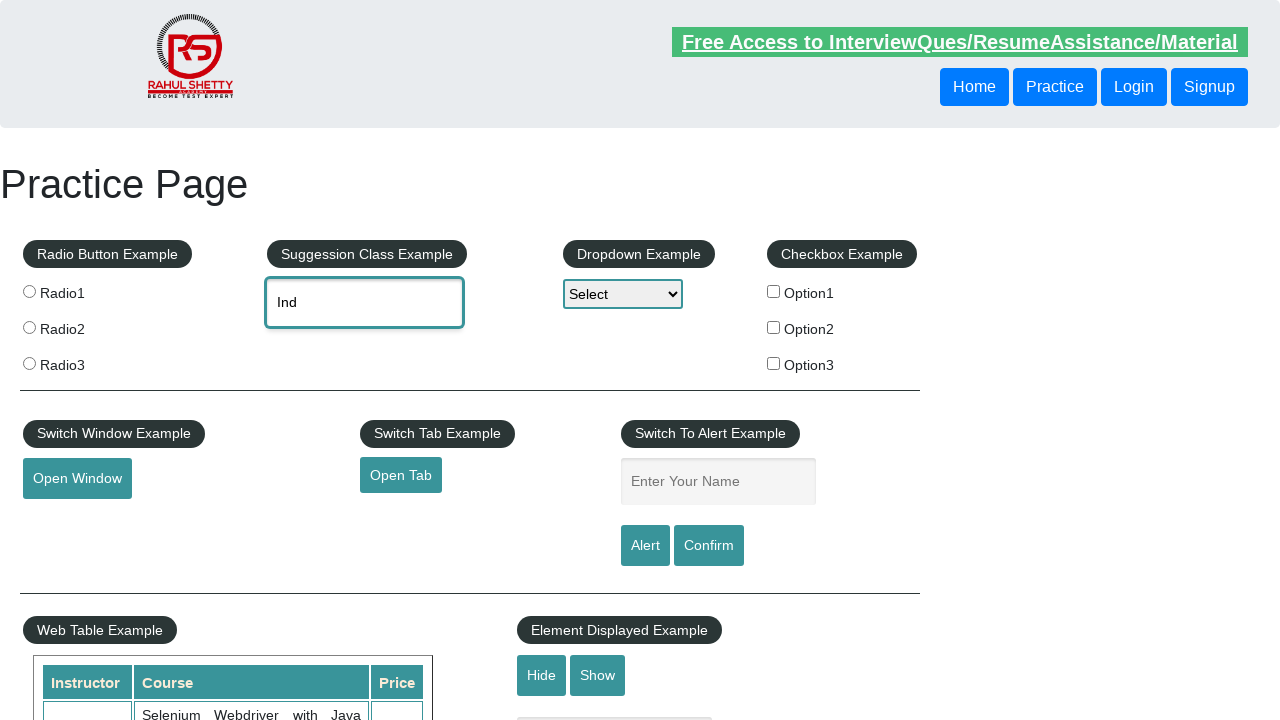

Autocomplete suggestions dropdown appeared
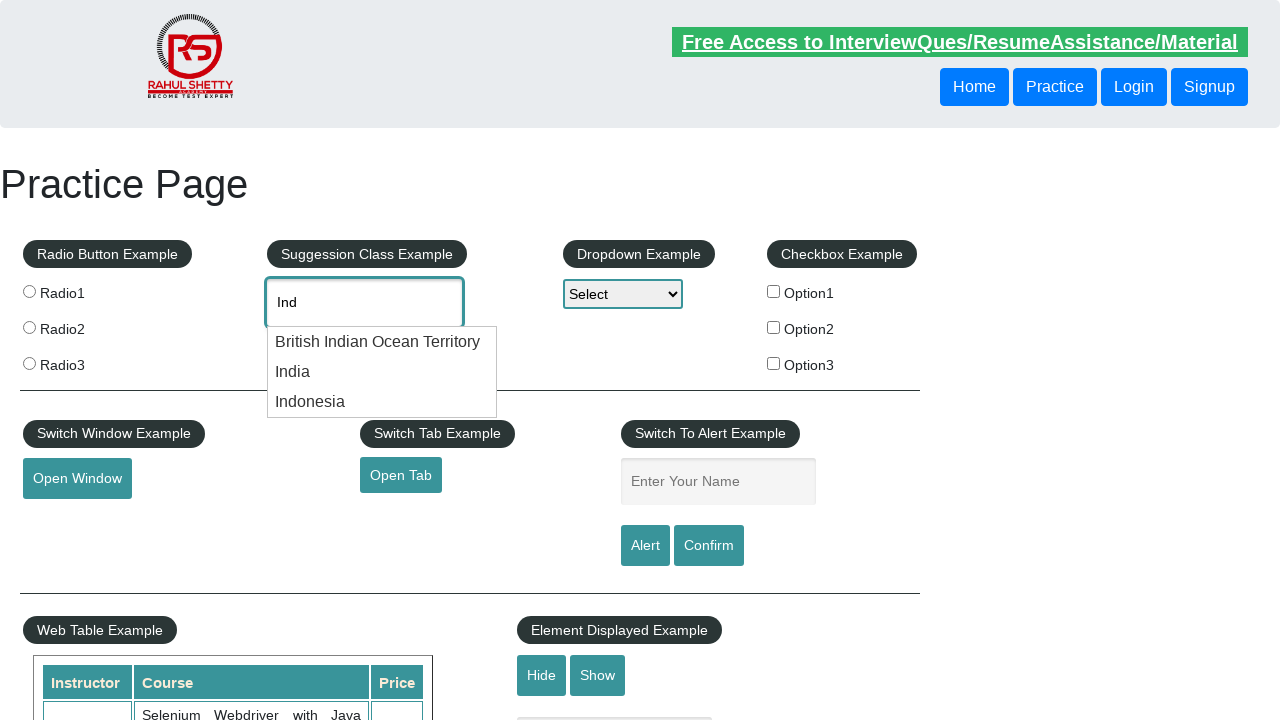

Selected 'India' from autocomplete suggestions at (382, 372) on .ui-menu-item >> nth=1
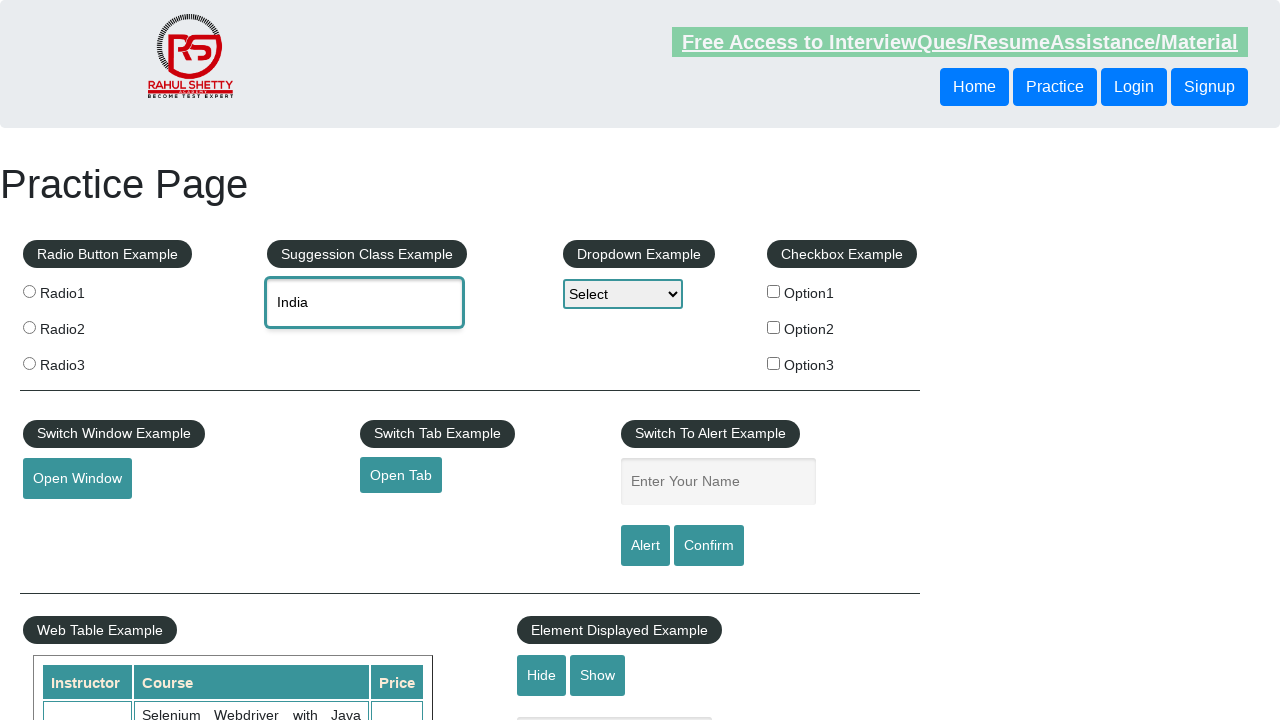

Waited for autocomplete field to update
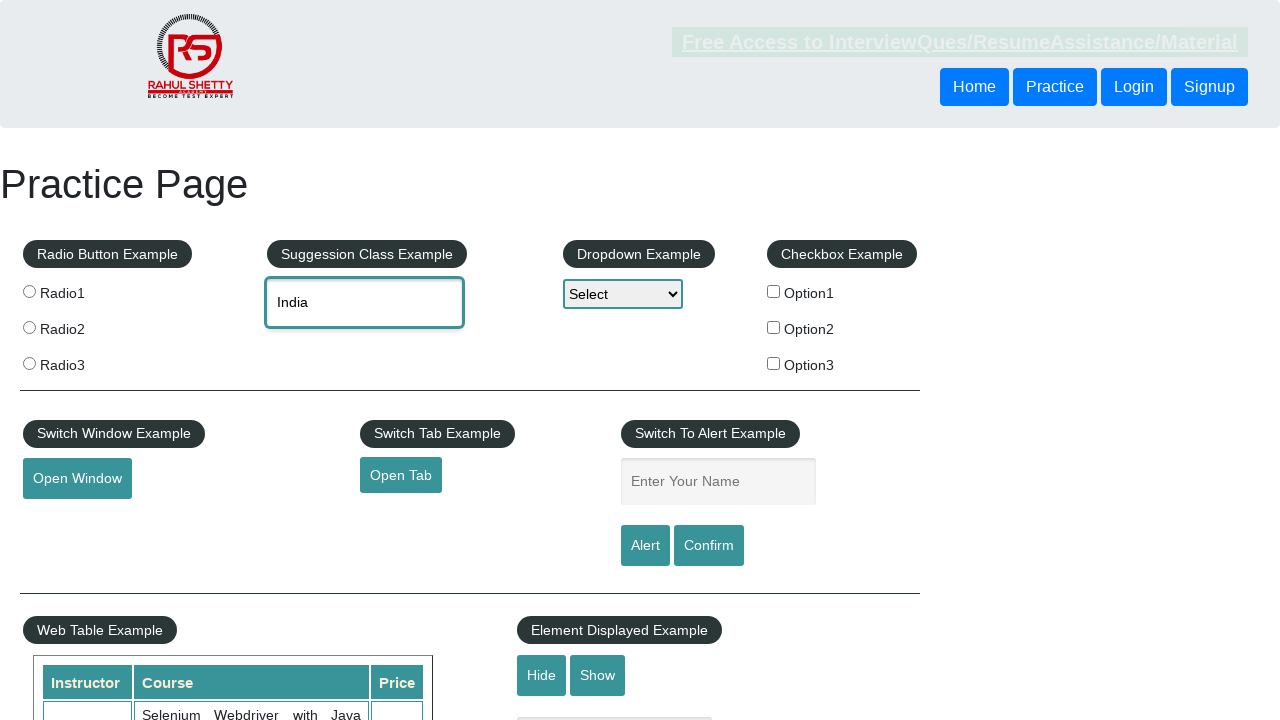

Verified autocomplete field contains 'india'
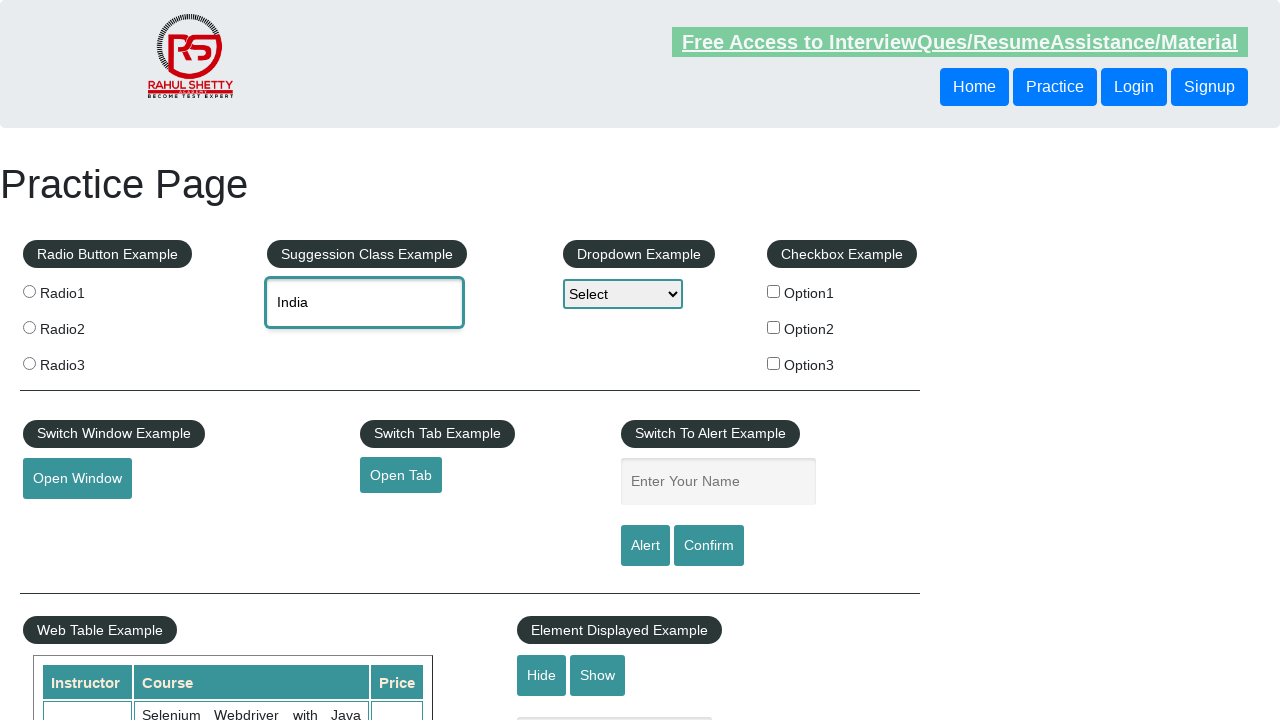

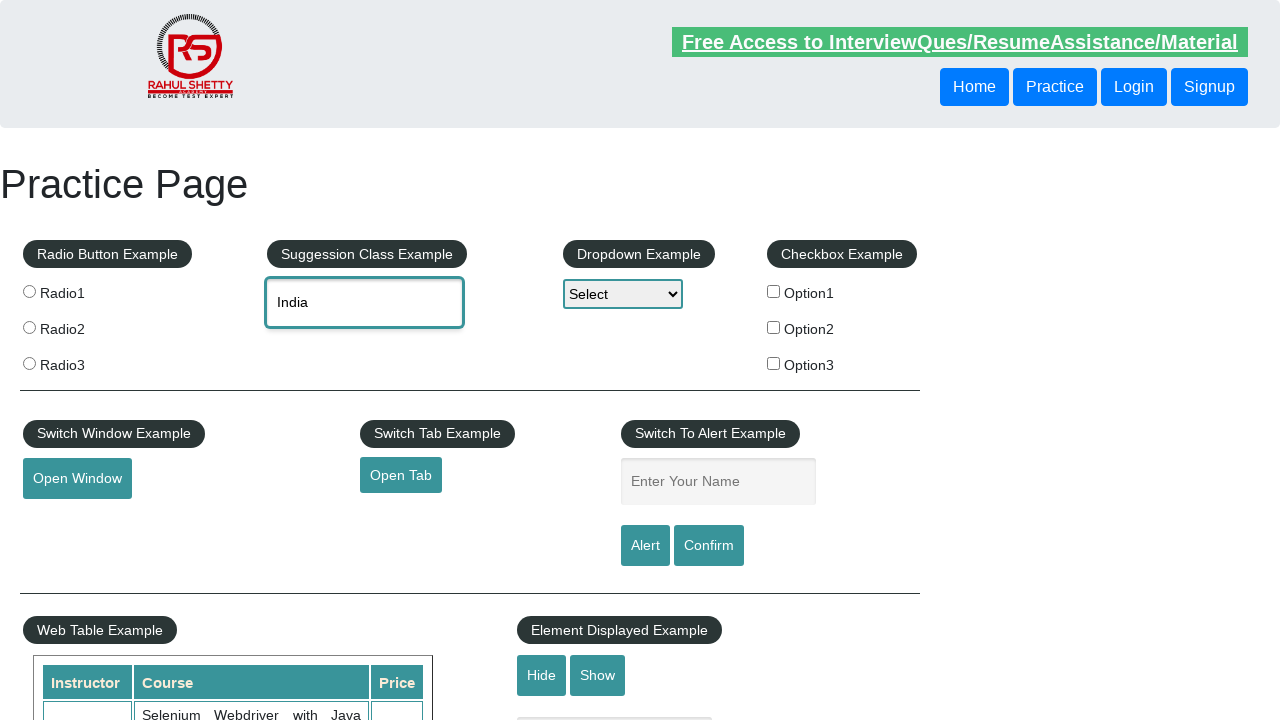